Extracts and displays the instructor, course, and price information from the second row of a web table

Starting URL: https://rahulshettyacademy.com/AutomationPractice/

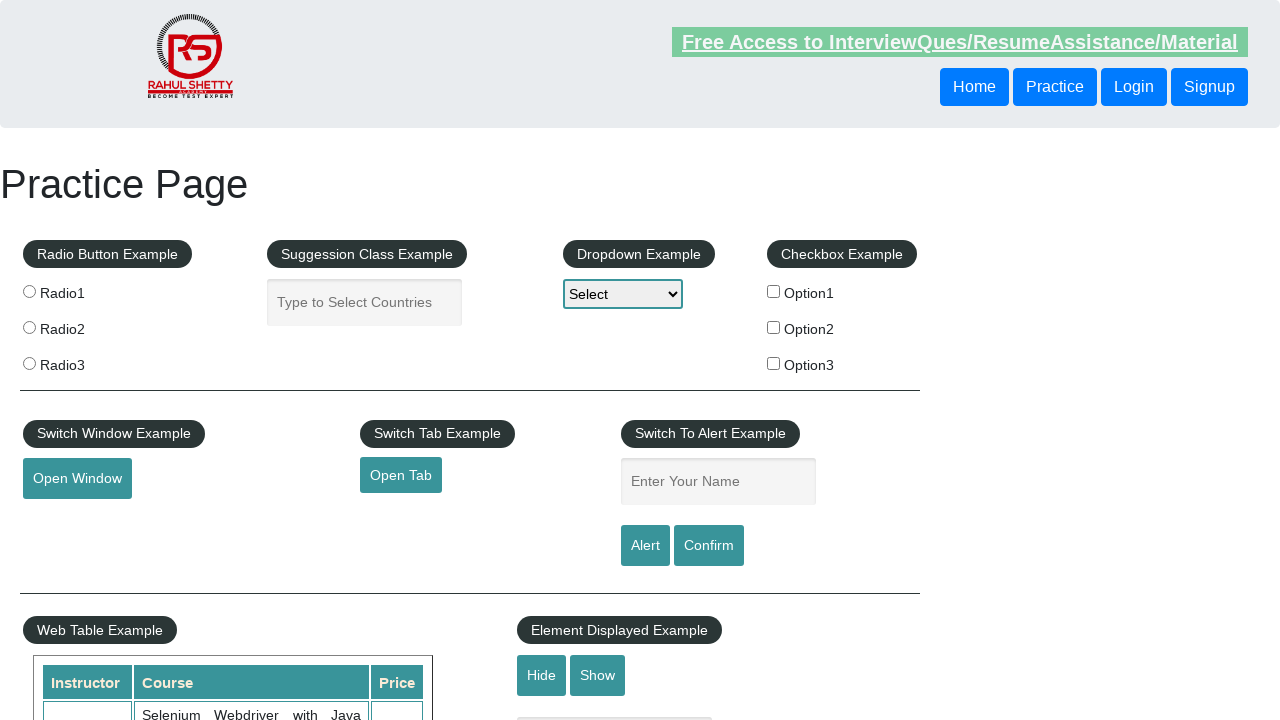

Waited for courses table to load
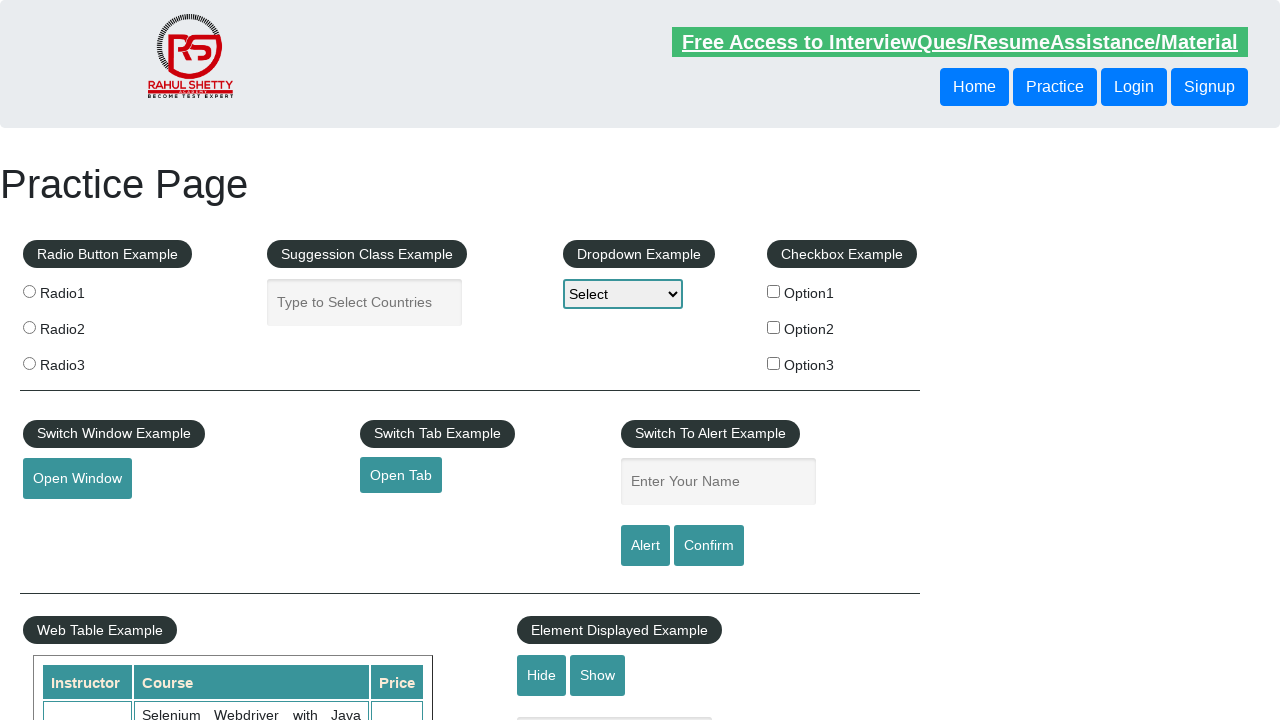

Extracted instructor name from second row
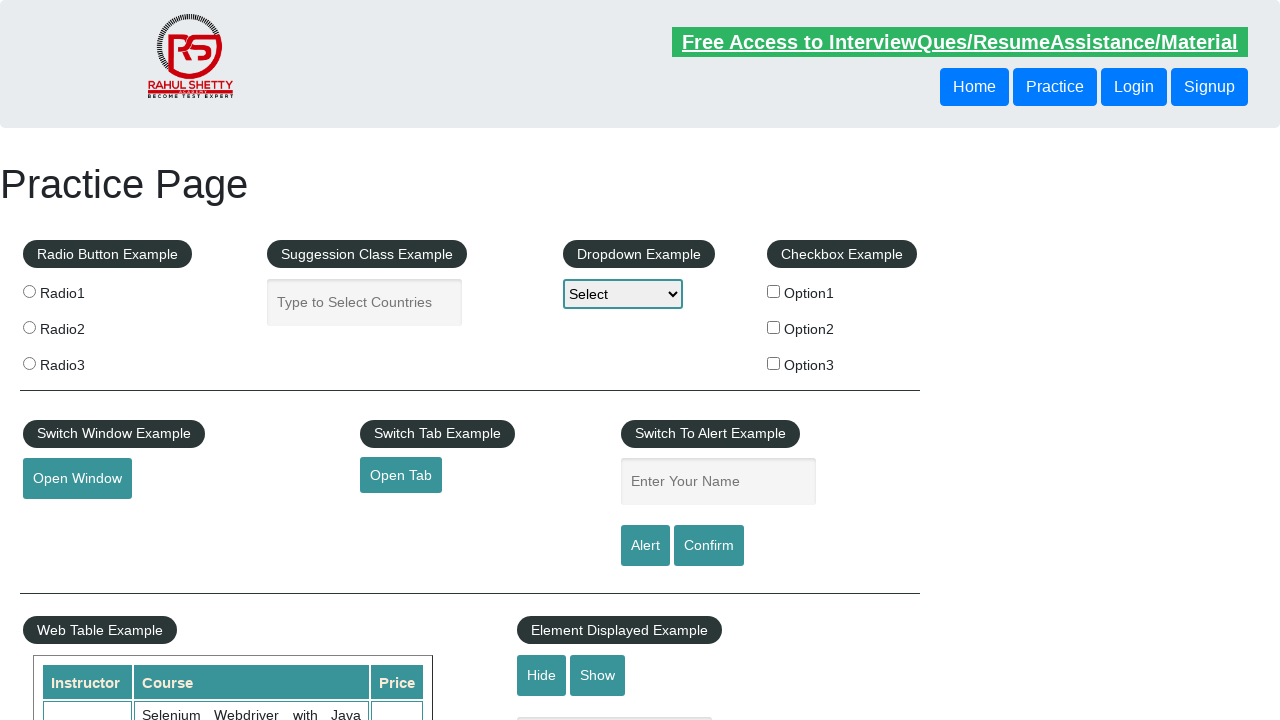

Extracted course name from second row
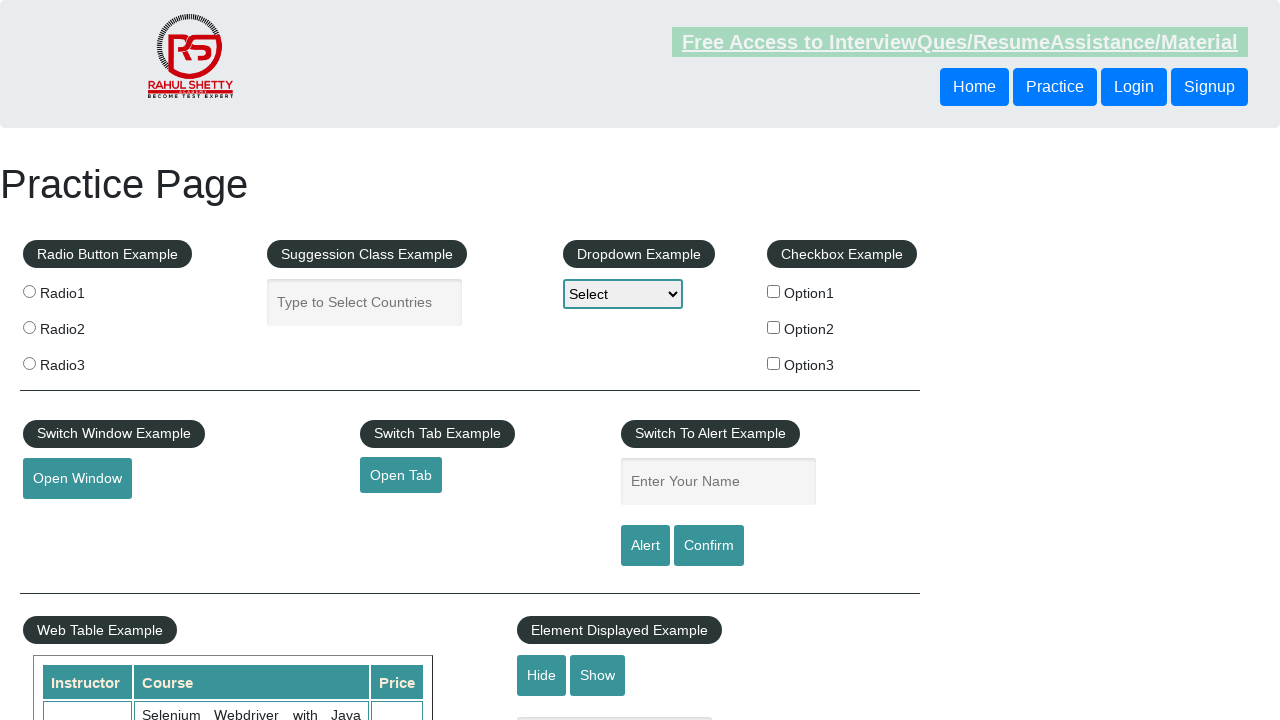

Extracted price from second row
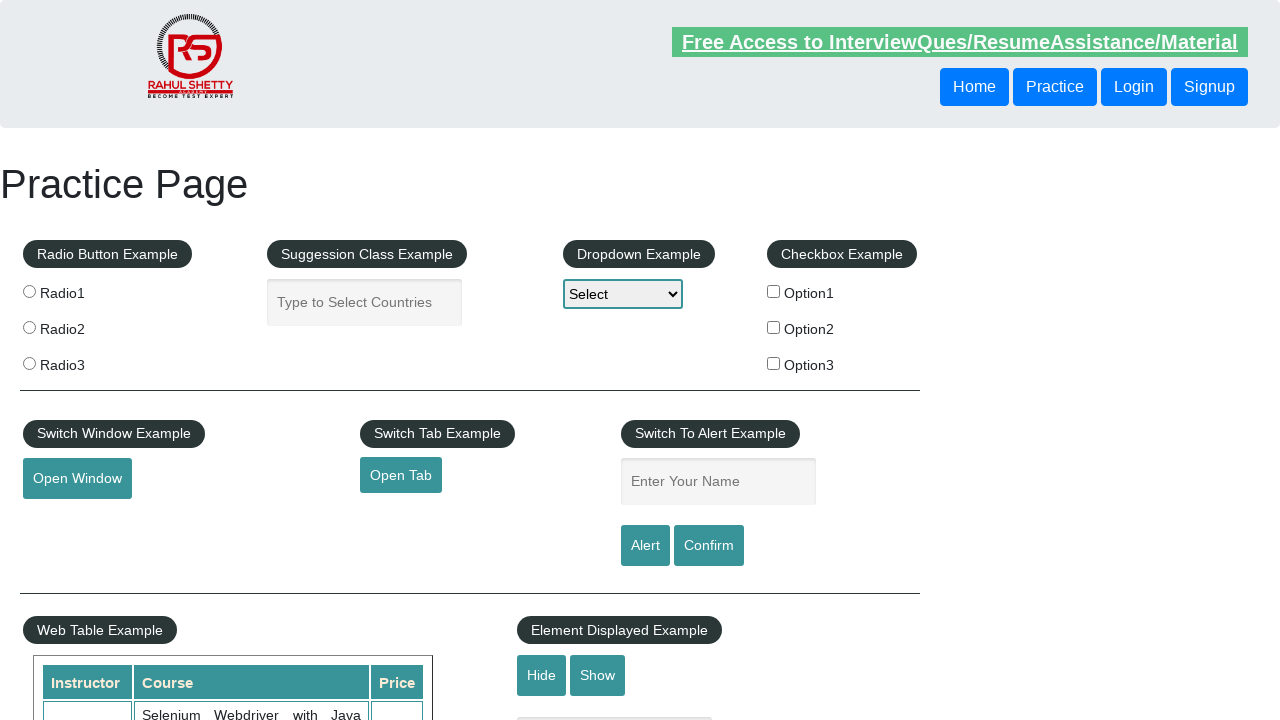

Printed instructor information: Rahul Shetty
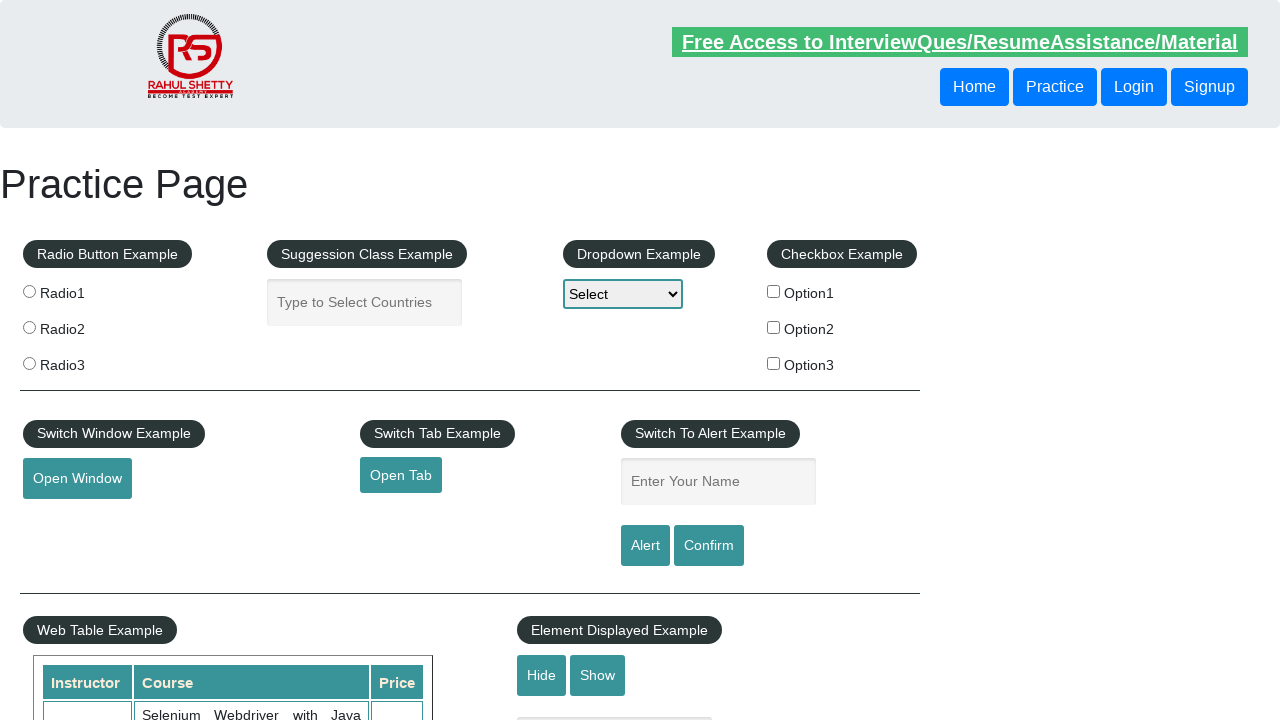

Printed course information: Learn SQL in Practical + Database Testing from Scratch
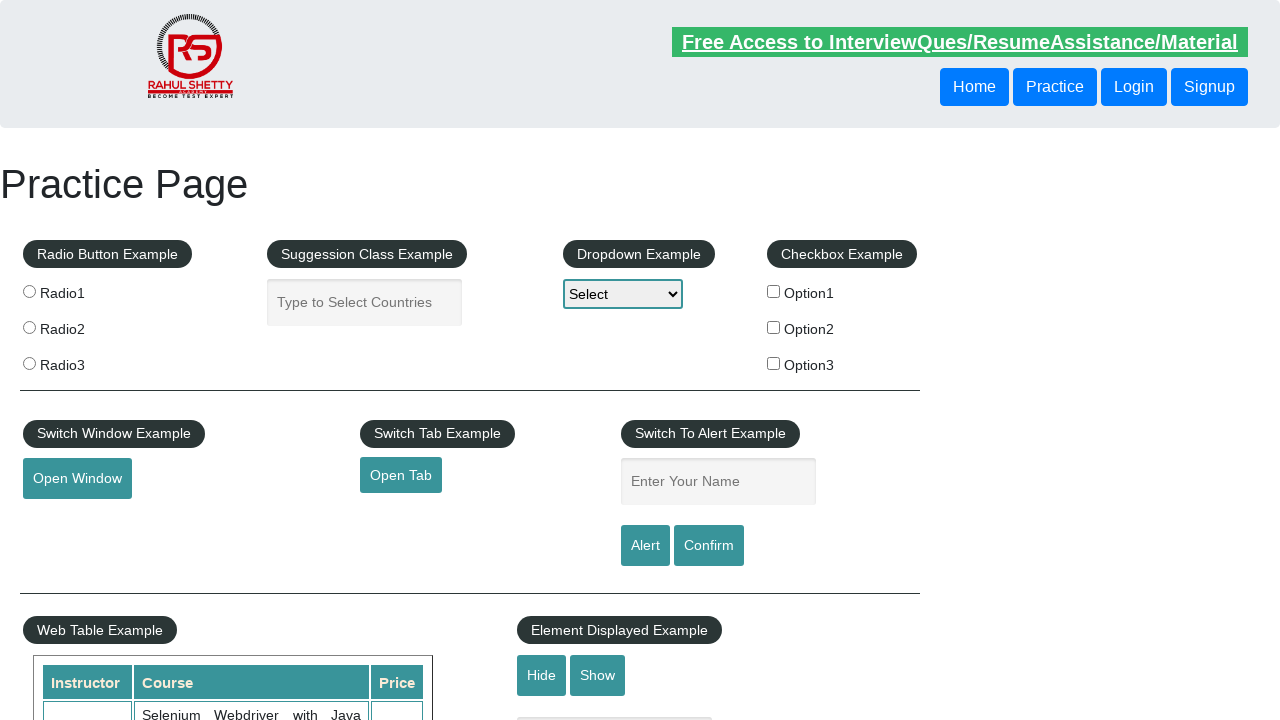

Printed price information: R$25
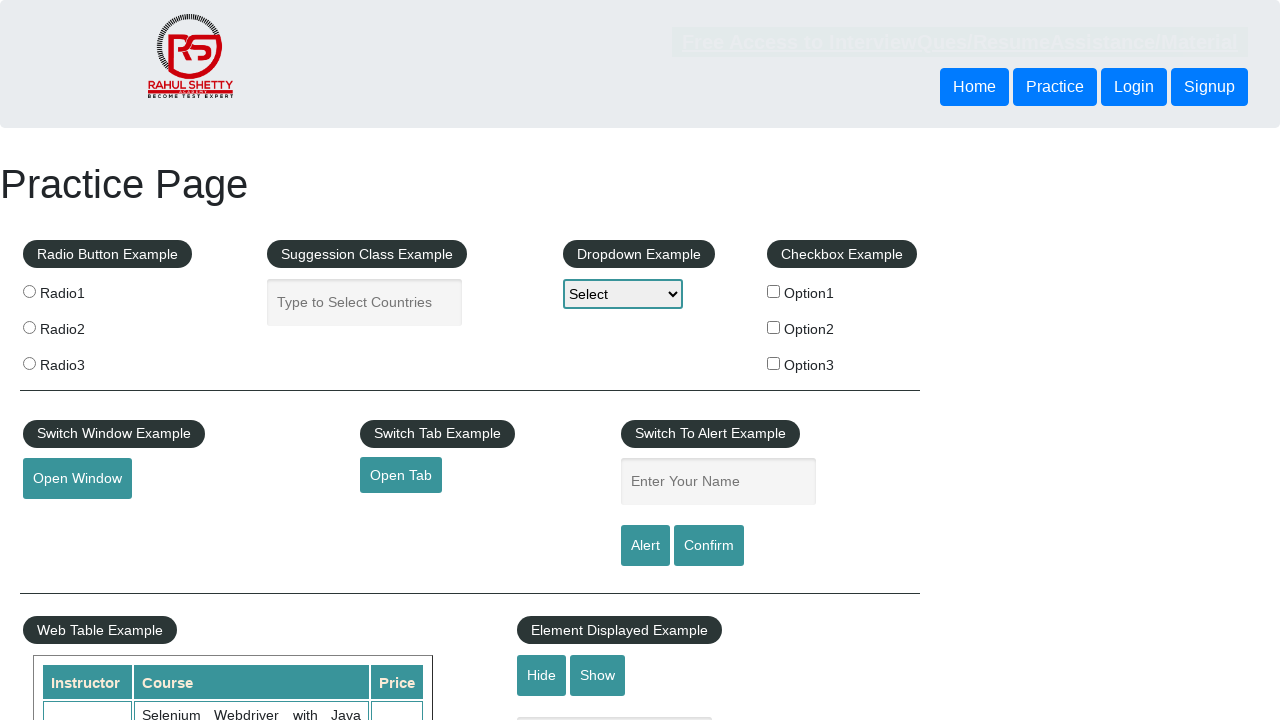

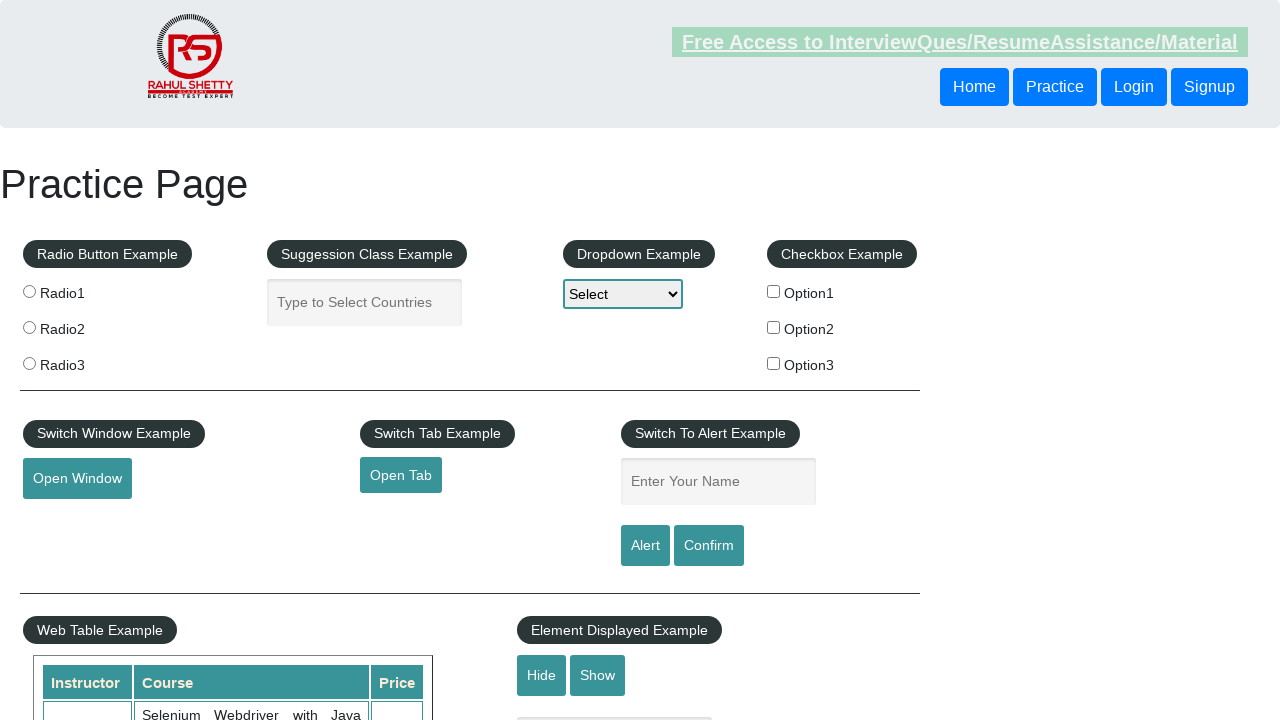